Tests JavaScript alert handling by triggering an alert dialog and accepting it

Starting URL: https://www.w3schools.com/js/tryit.asp?filename=tryjs_alert

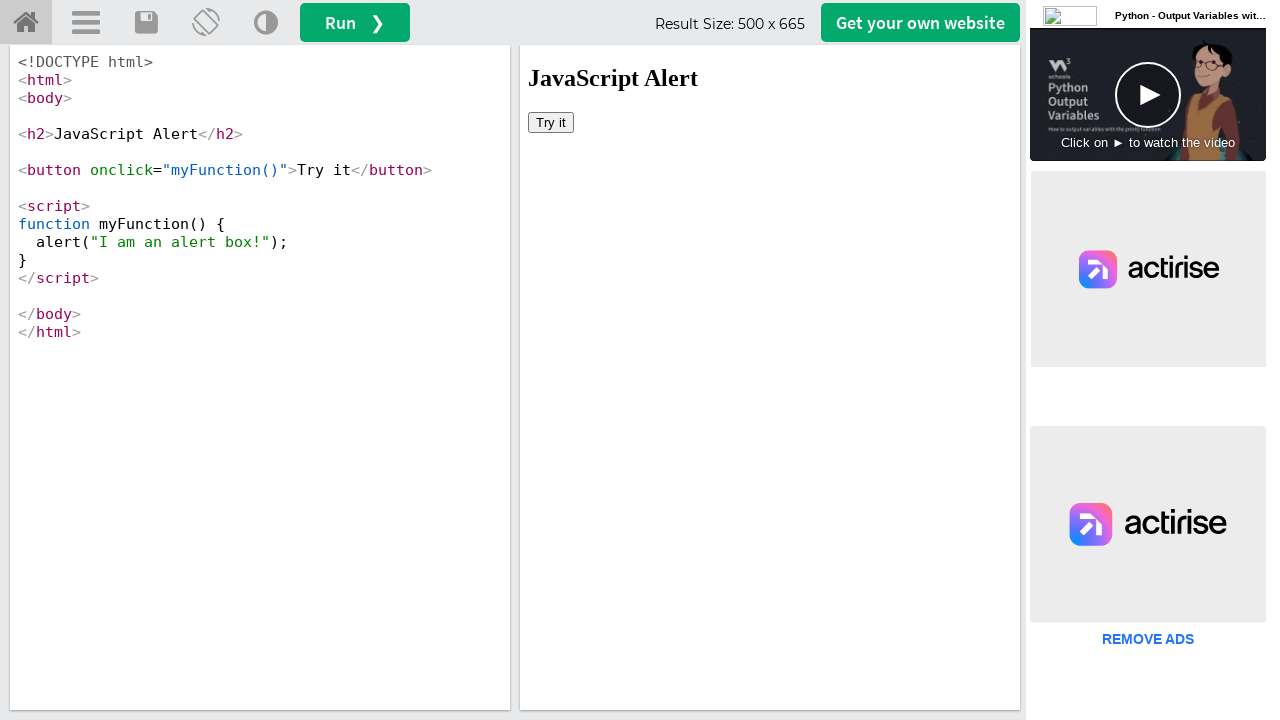

Located iframe containing the demo
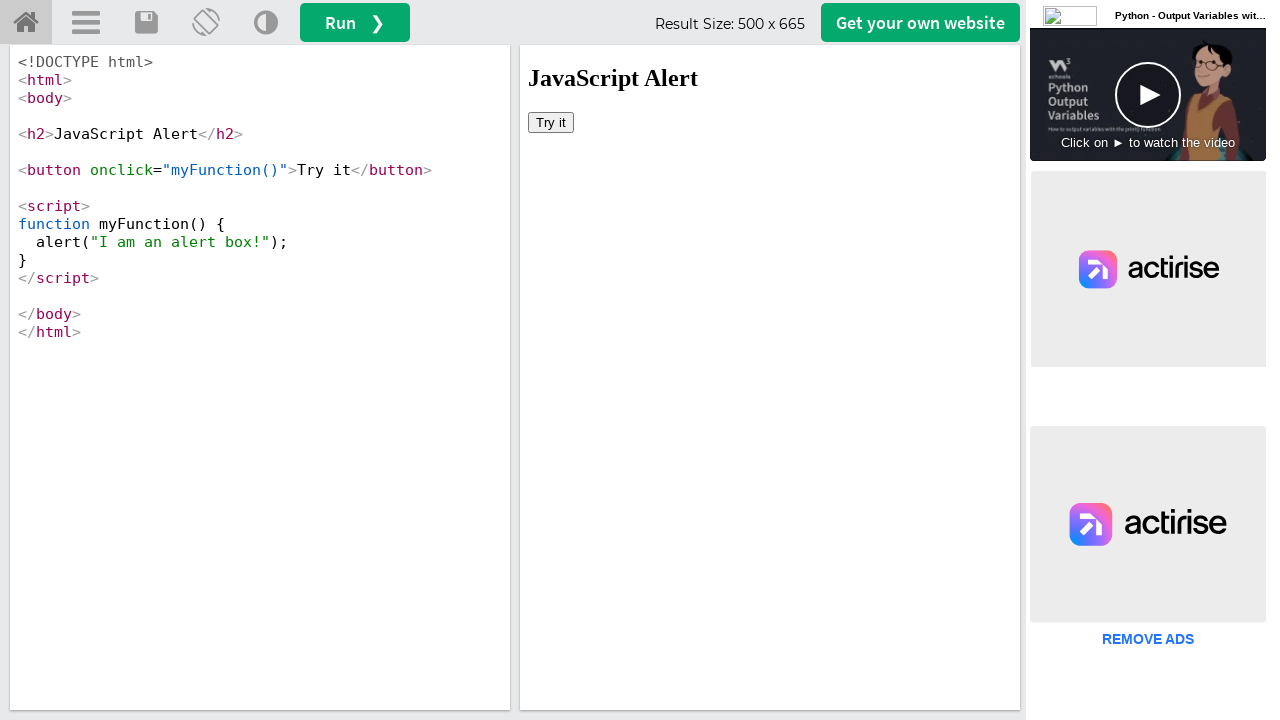

Clicked 'Try it' button to trigger JavaScript alert at (551, 122) on #iframeResult >> internal:control=enter-frame >> button:has-text('Try it')
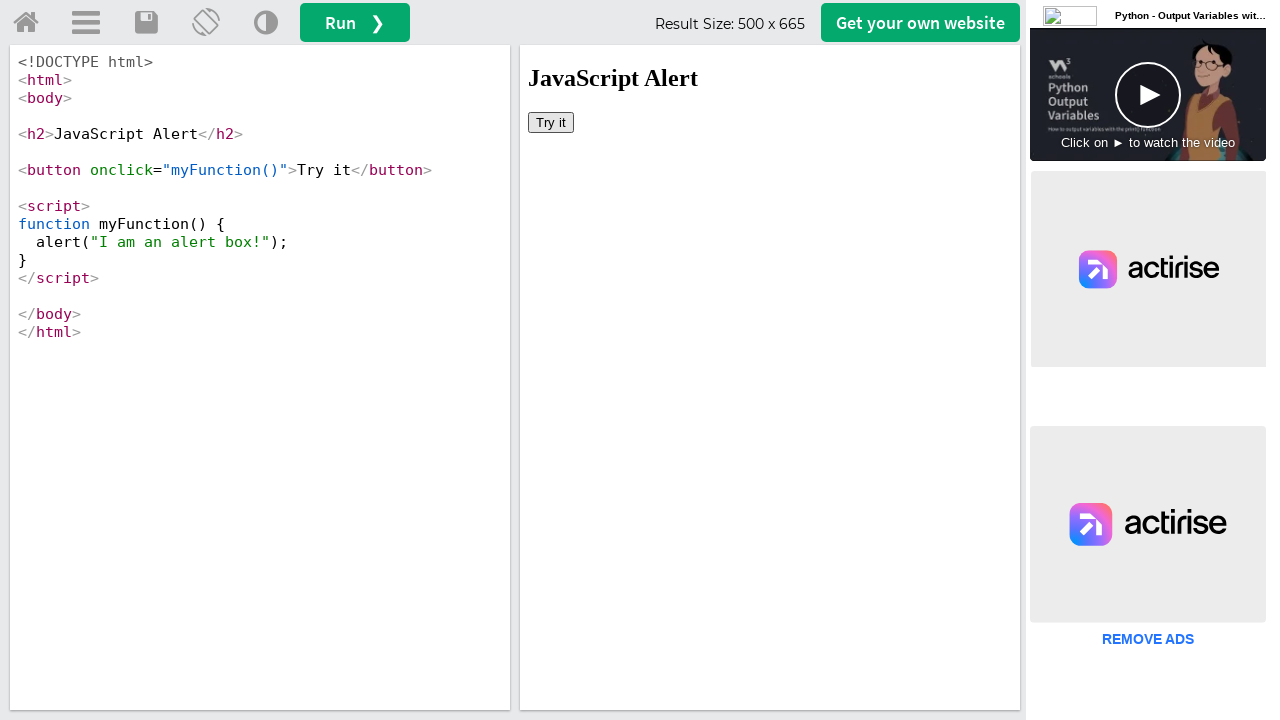

Set up alert handler to accept dialog
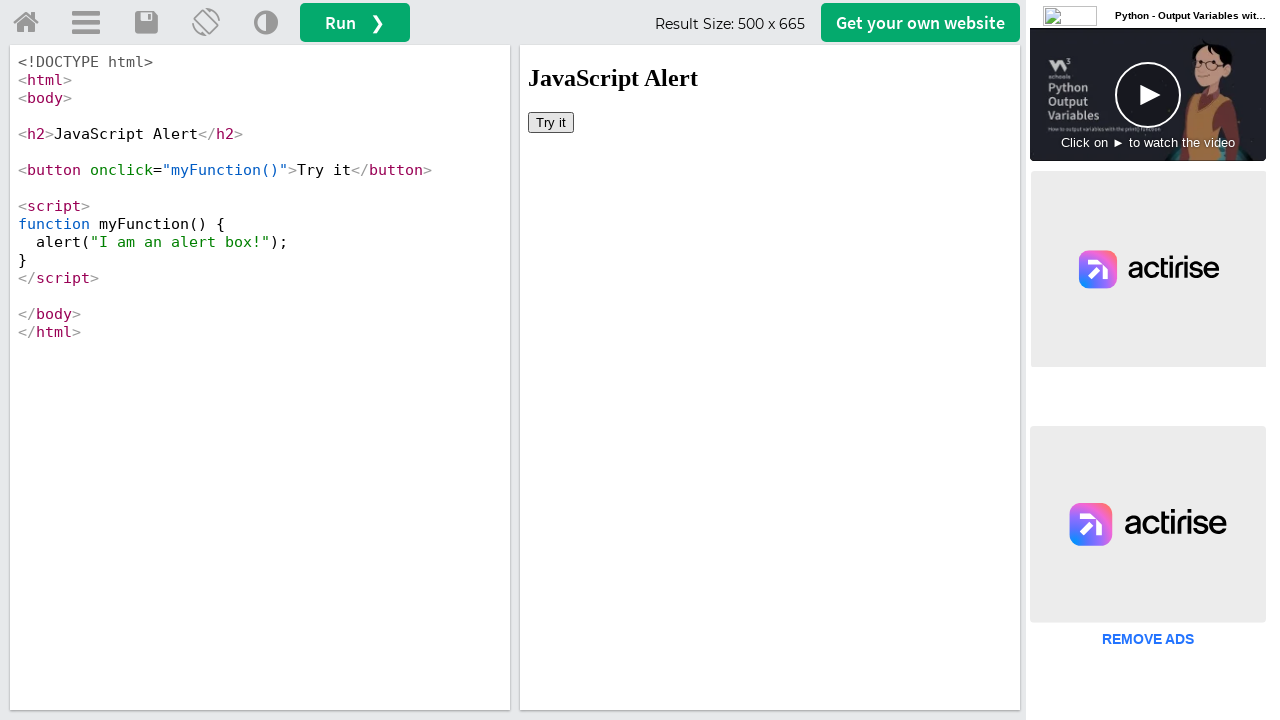

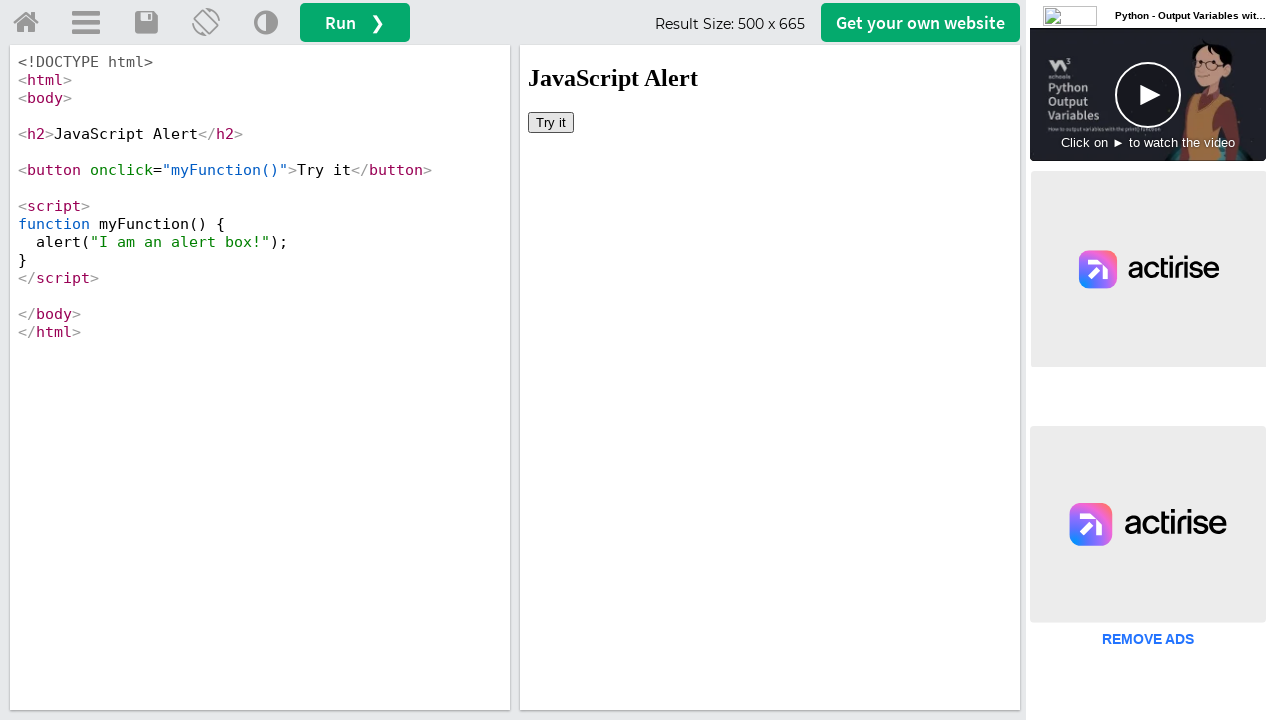